Tests the Dynamic Controls page Enable button functionality by clicking it and verifying the "It's enabled!" message appears

Starting URL: https://the-internet.herokuapp.com/

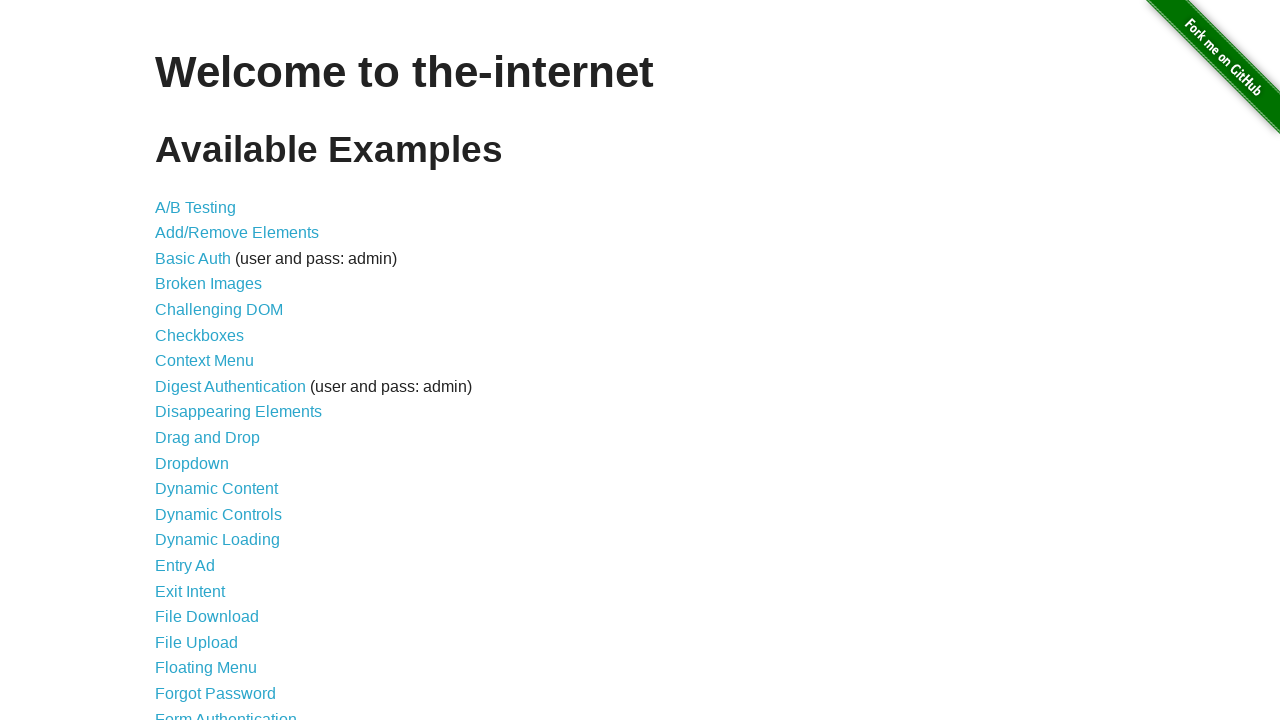

Clicked on Dynamic Controls link at (218, 514) on text=Dynamic Controls
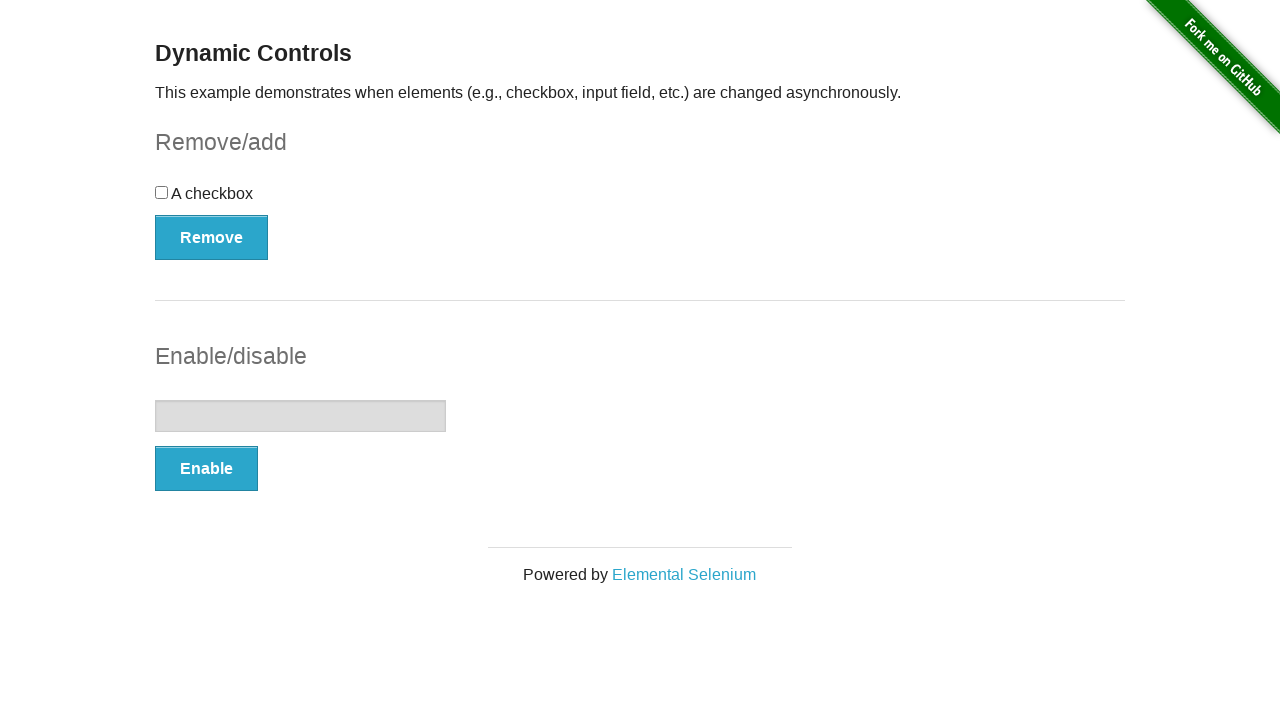

Clicked the Enable button at (206, 469) on button[type='button'] >> nth=1
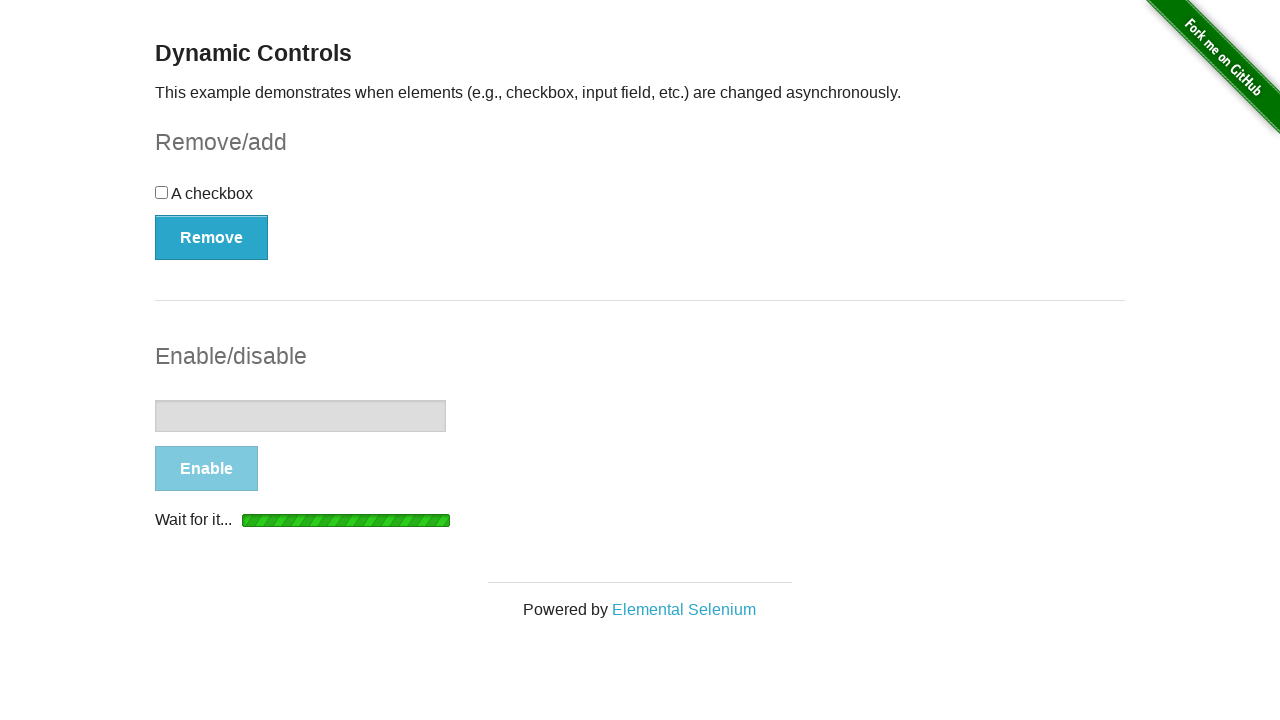

Waited for 'It's enabled!' message to appear
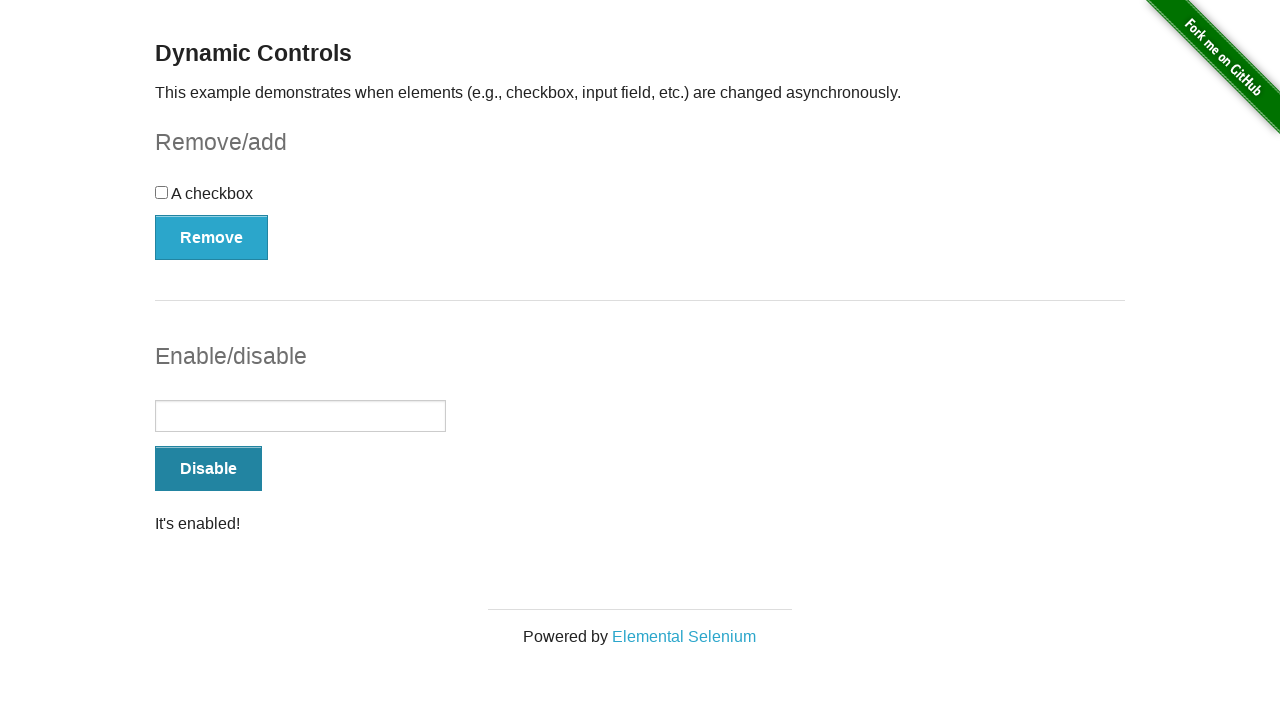

Retrieved message text content
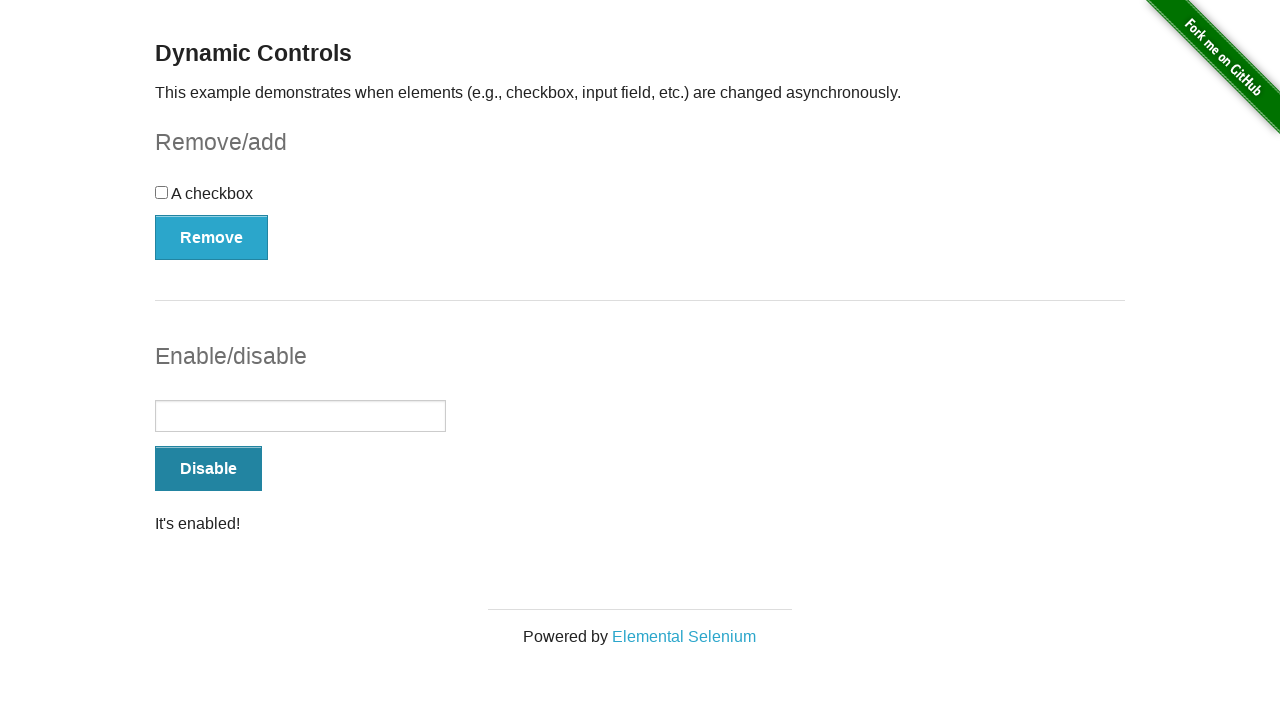

Verified that message text equals 'It's enabled!'
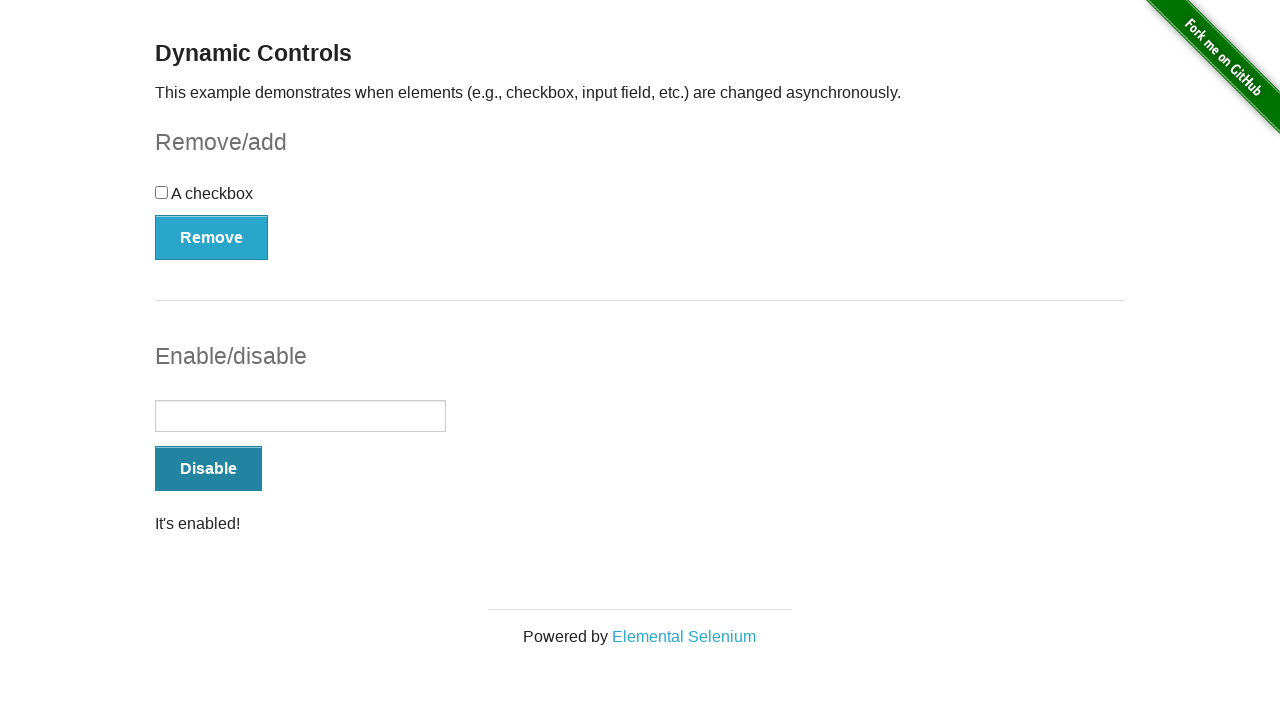

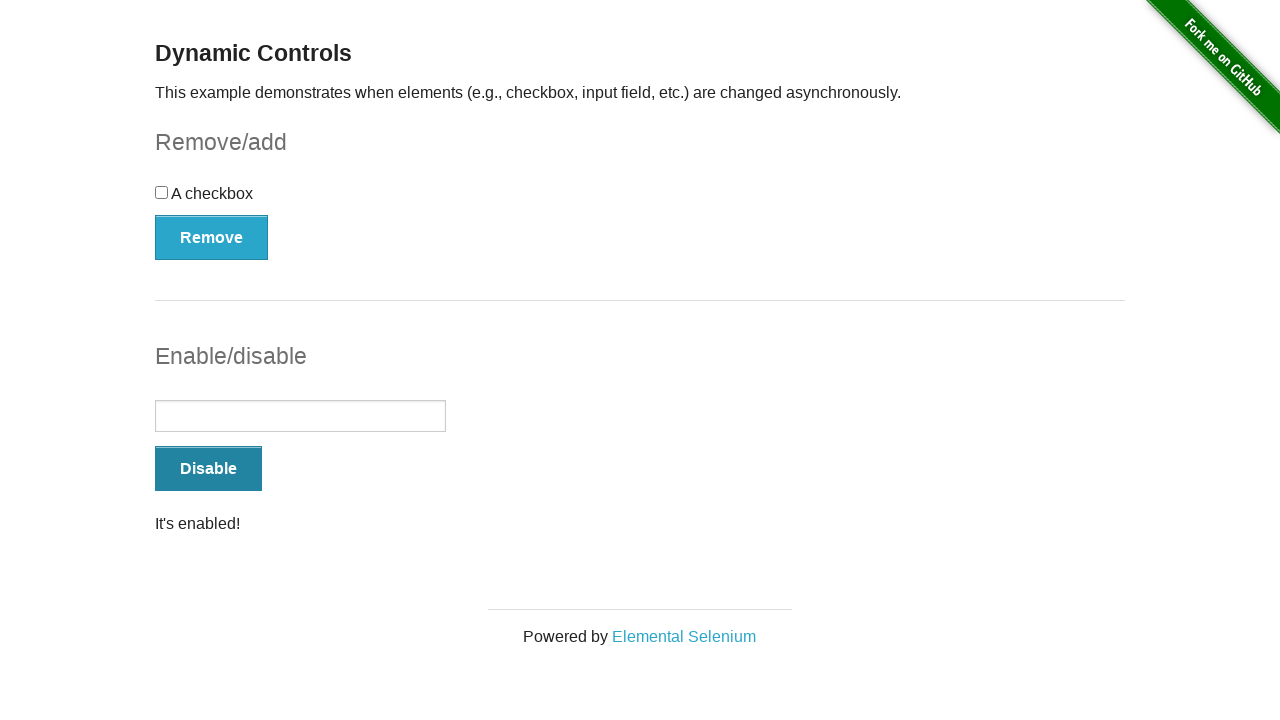